Tests nested iframe handling by navigating through outer and inner frames and filling an input field within the inner frame

Starting URL: https://demo.automationtesting.in/Frames.html

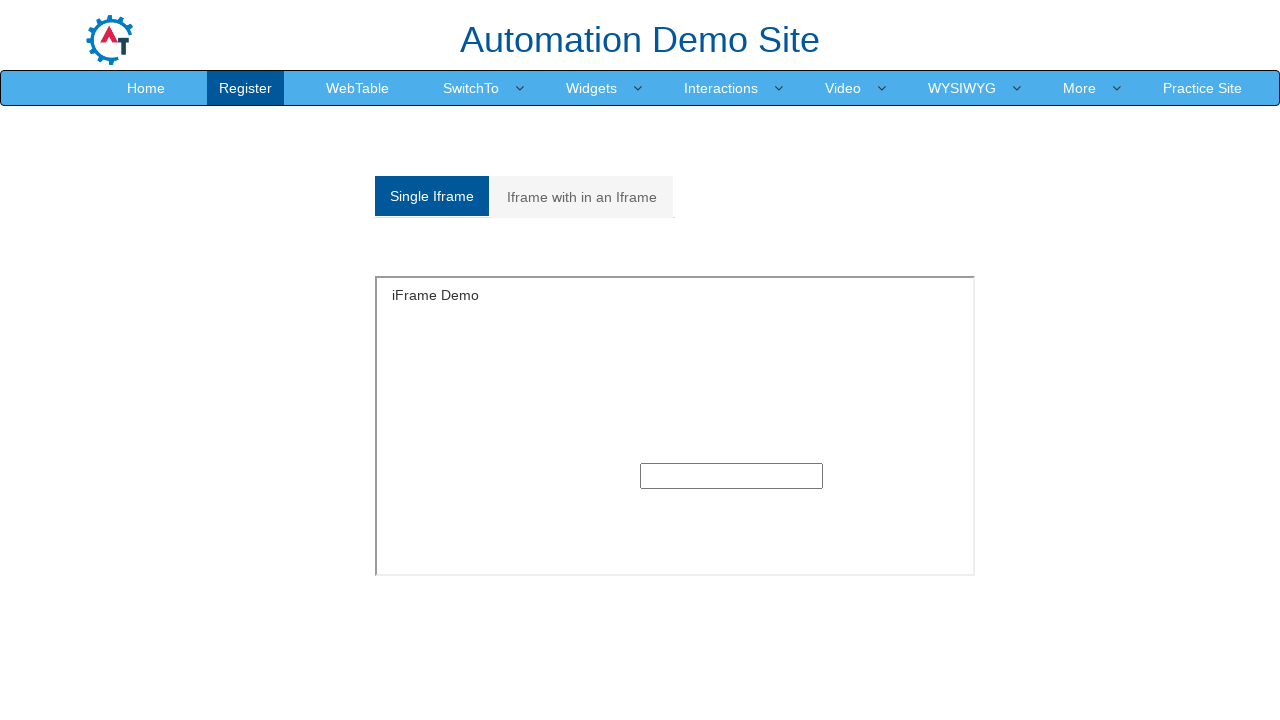

Clicked on 'Iframe with in an Iframe' link to navigate to nested frames section at (582, 197) on text=Iframe with in an Iframe
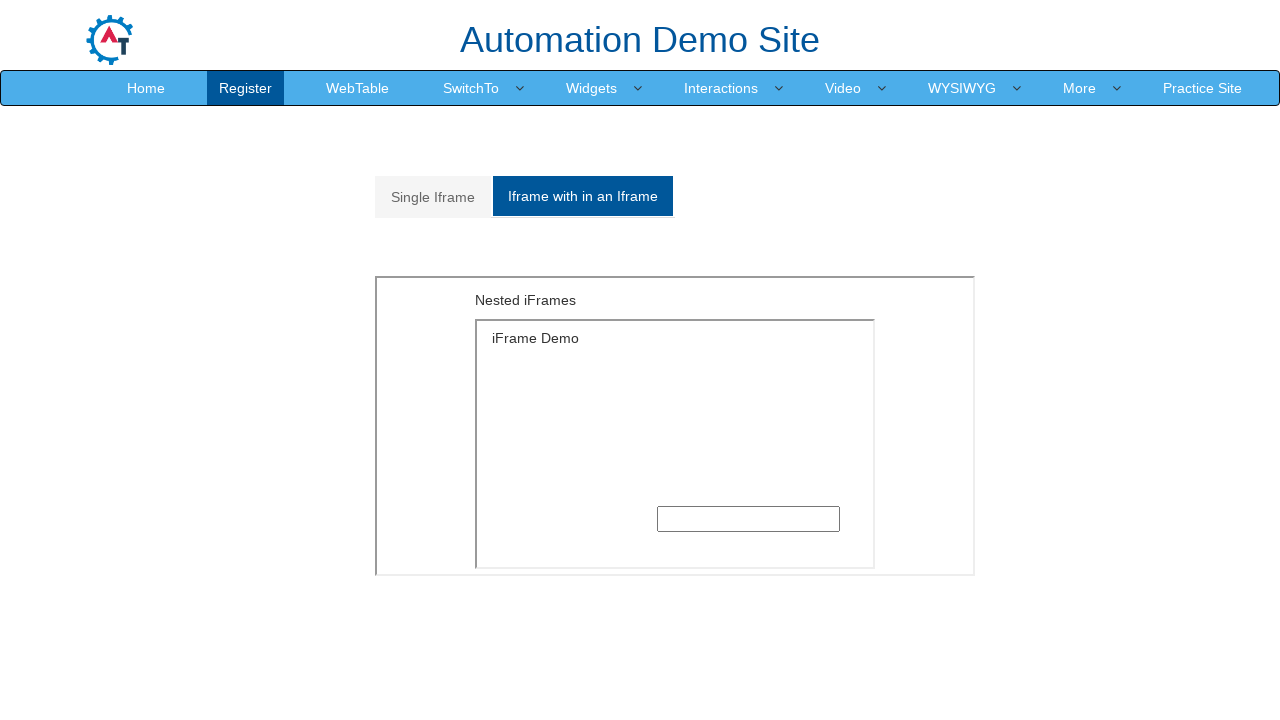

Switched to outer frame using frame_locator
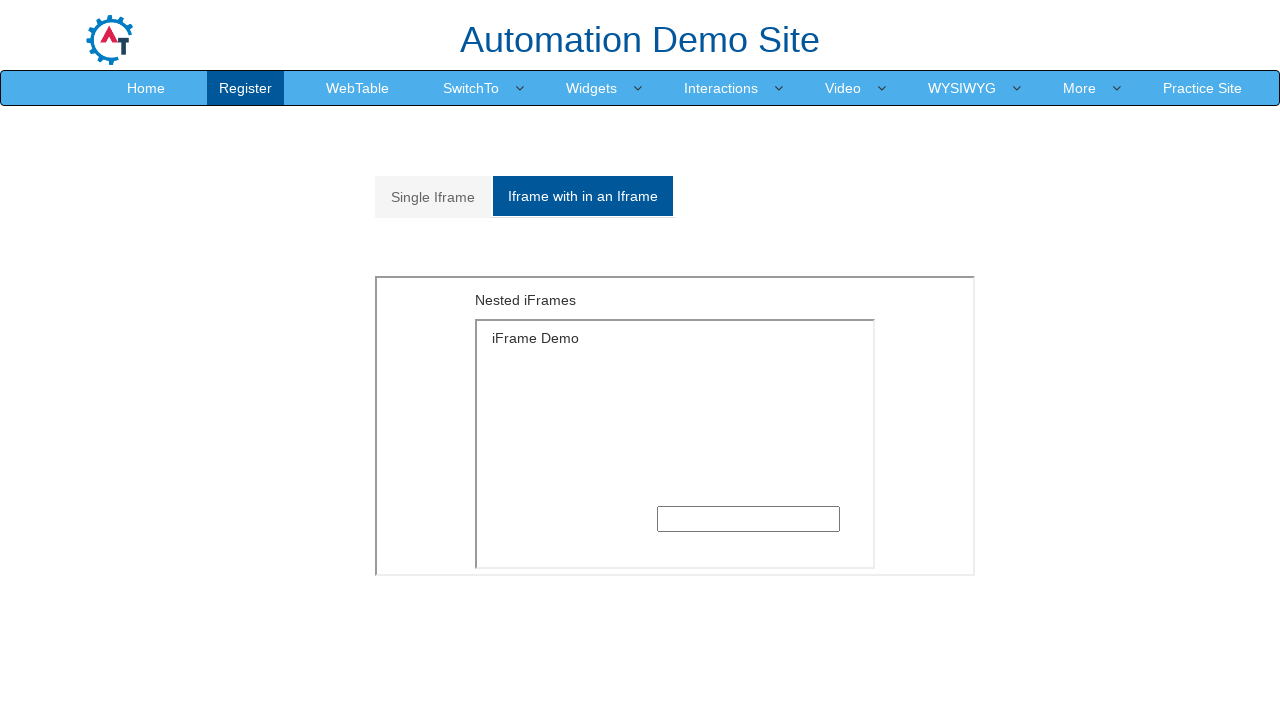

Waited for outer frame header element to be ready
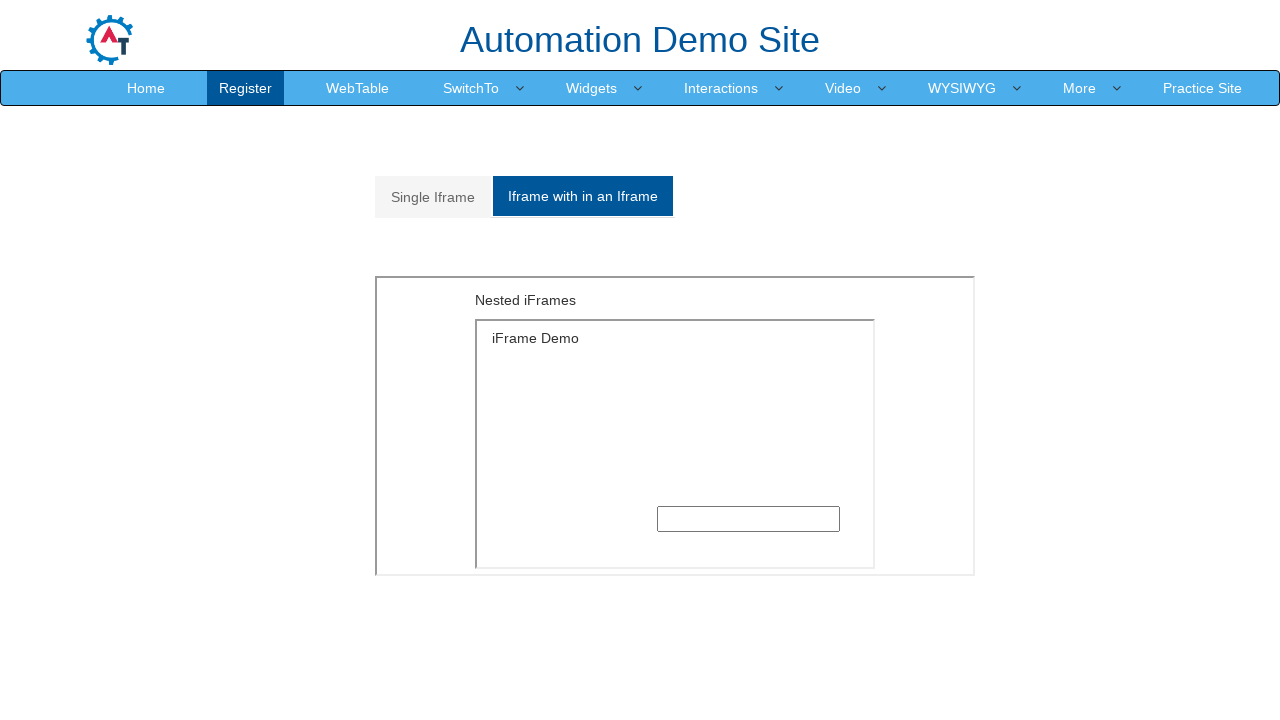

Switched to inner frame nested within outer frame
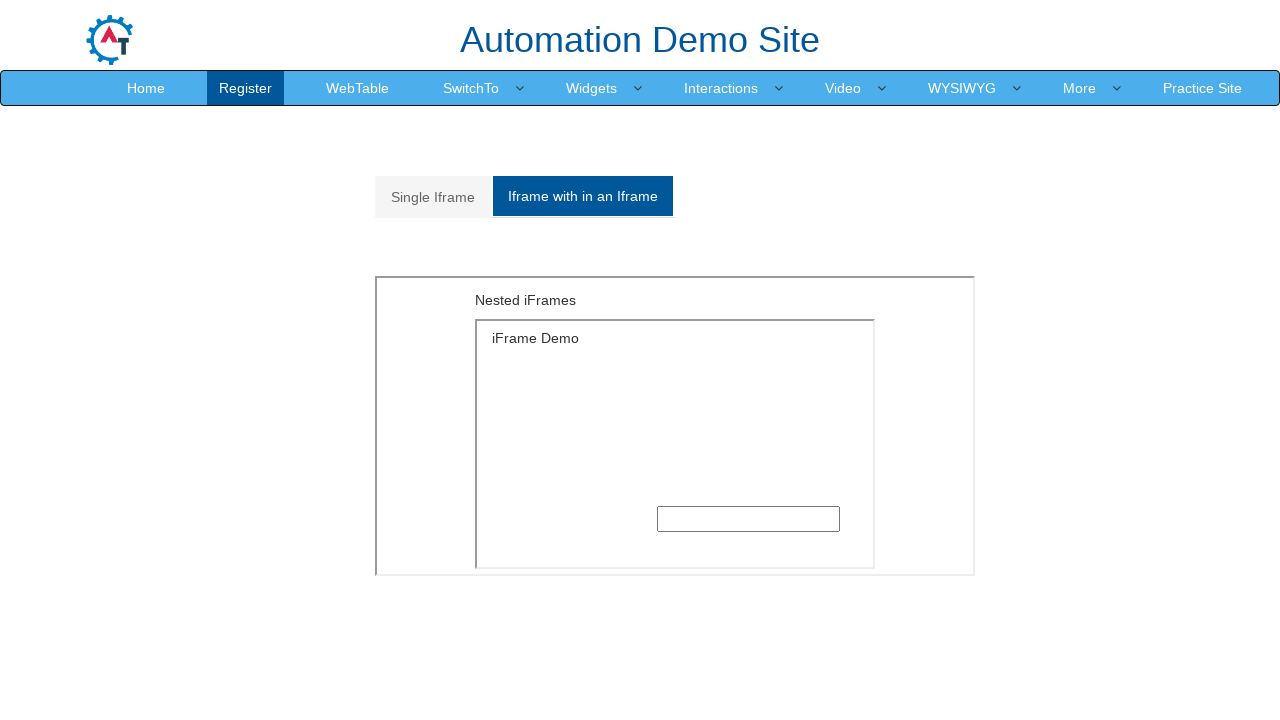

Waited for inner frame header element to be ready
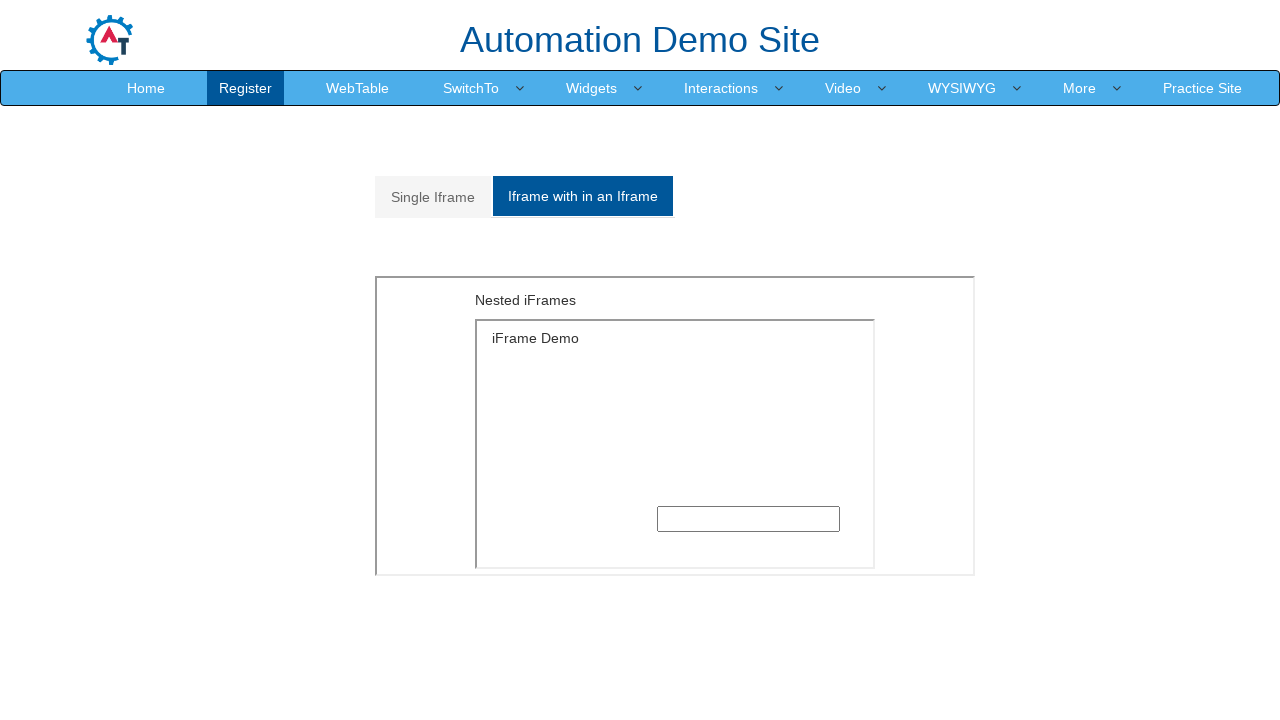

Filled input field in inner frame with 'Collins is the Best' on xpath=//*[@id='Multiple']/iframe >> internal:control=enter-frame >> xpath=/html/
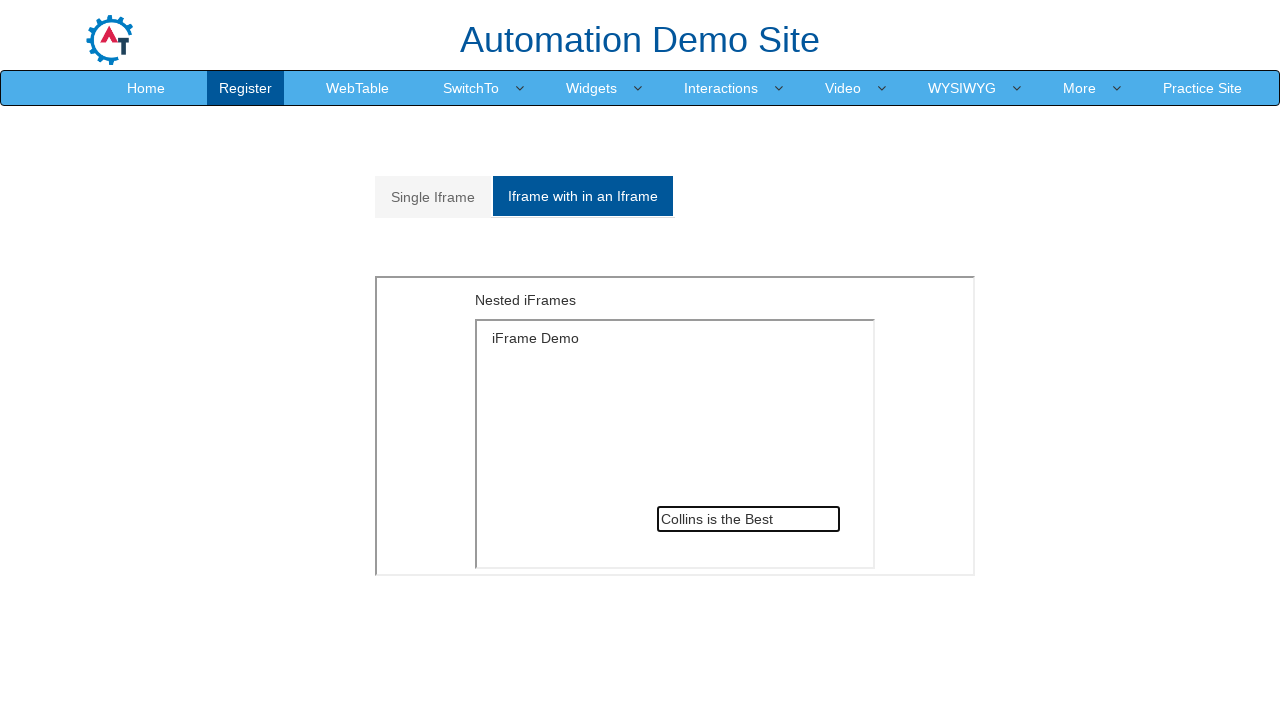

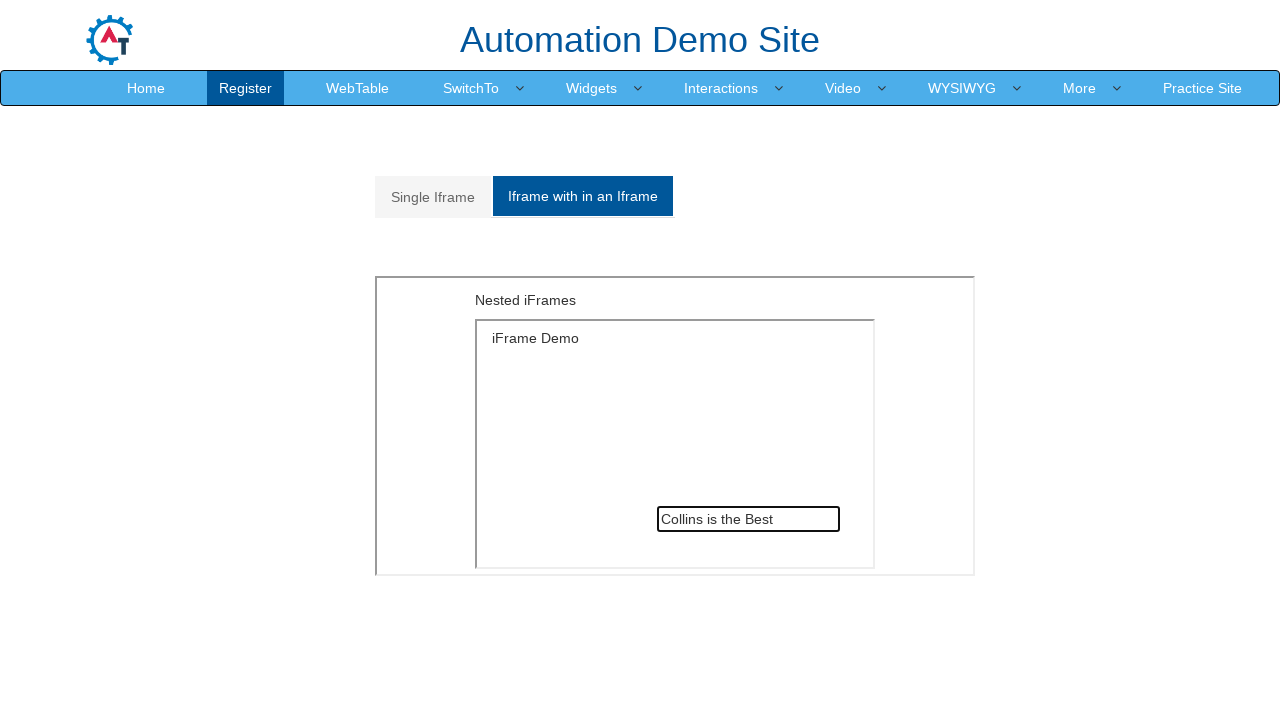